Tests CSS selector functionality by filling in a first name field and a gender field on a practice page

Starting URL: https://www.hyrtutorials.com/p/css-selectors-practice.html

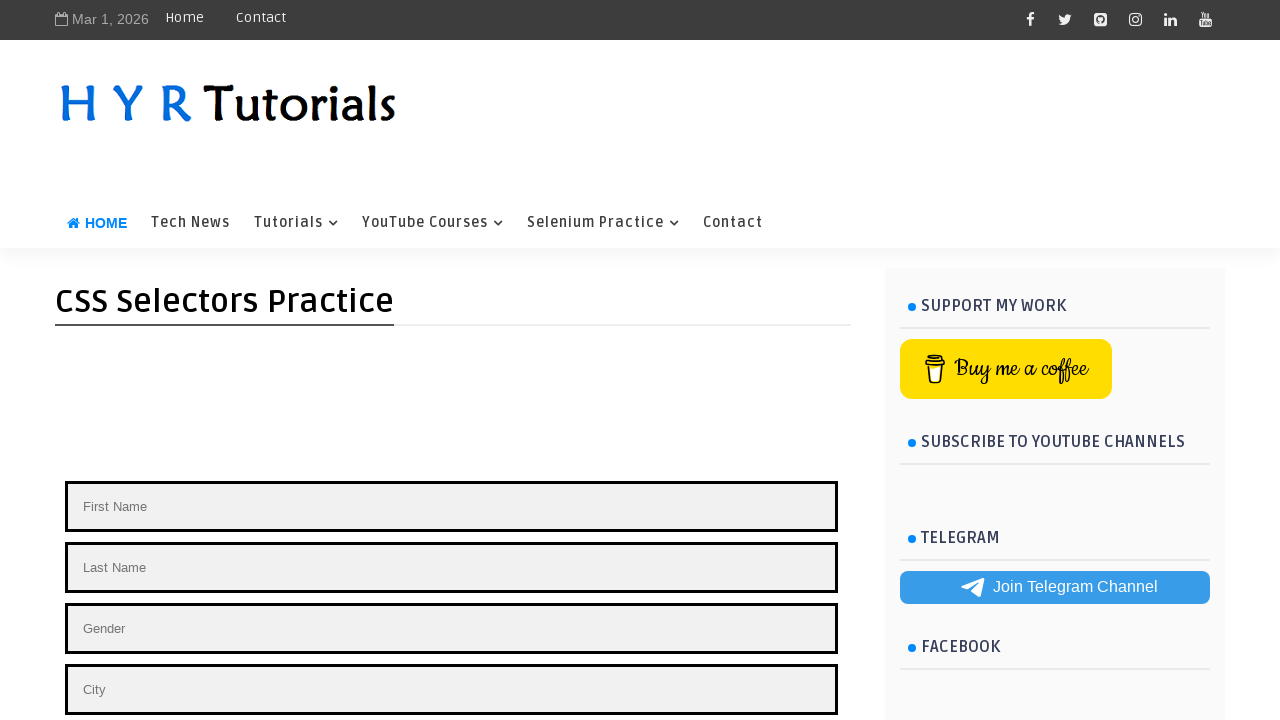

Filled first name field with 'pratik' using ID selector on #firstName
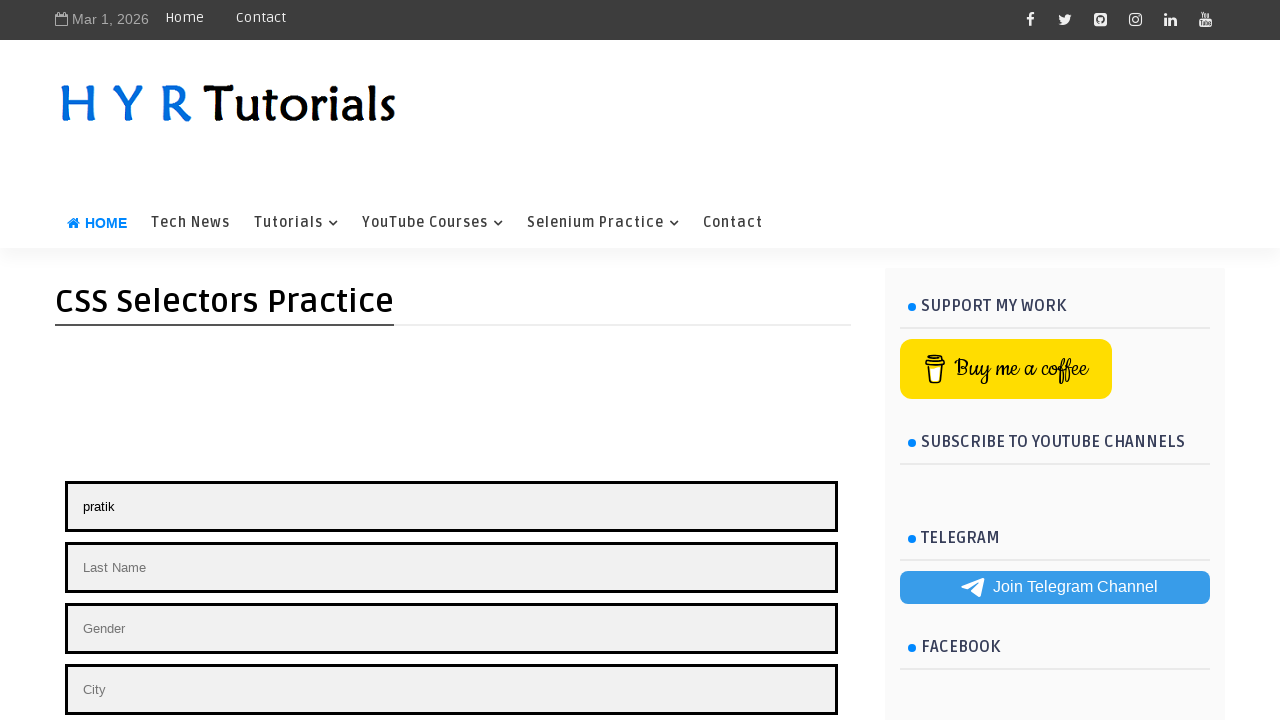

Filled gender field with 'Male' using class selector on .gender
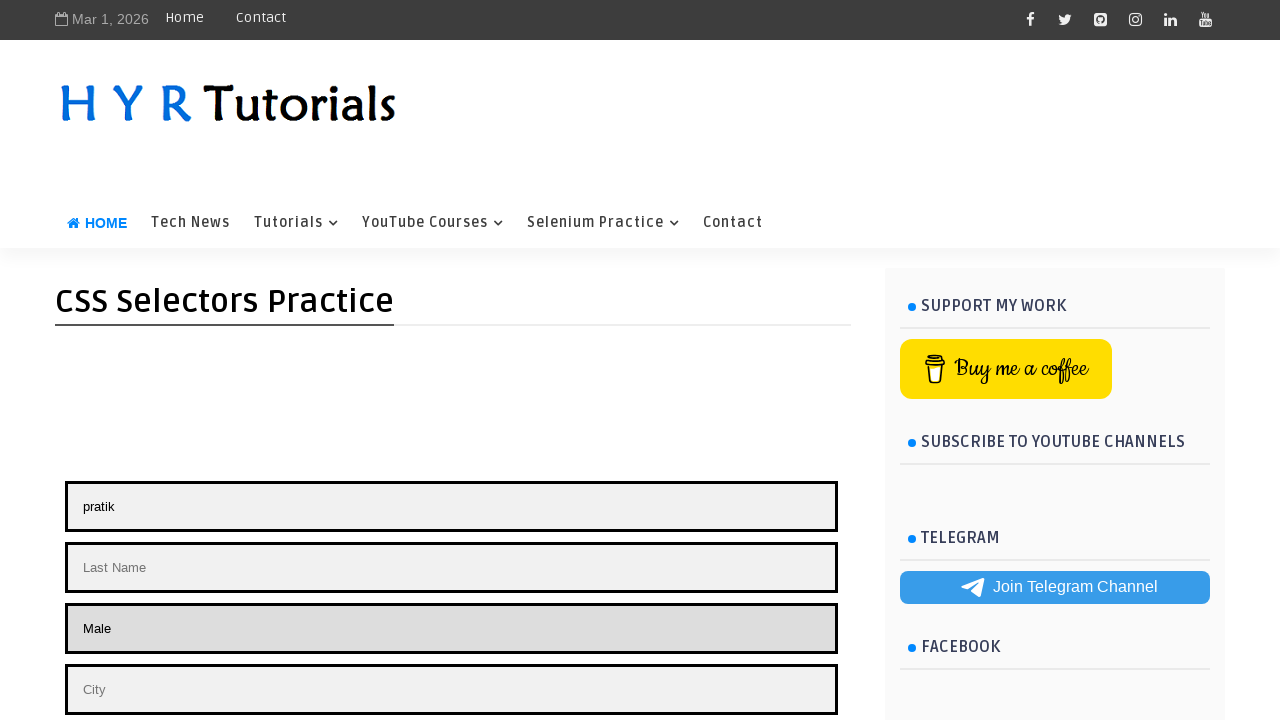

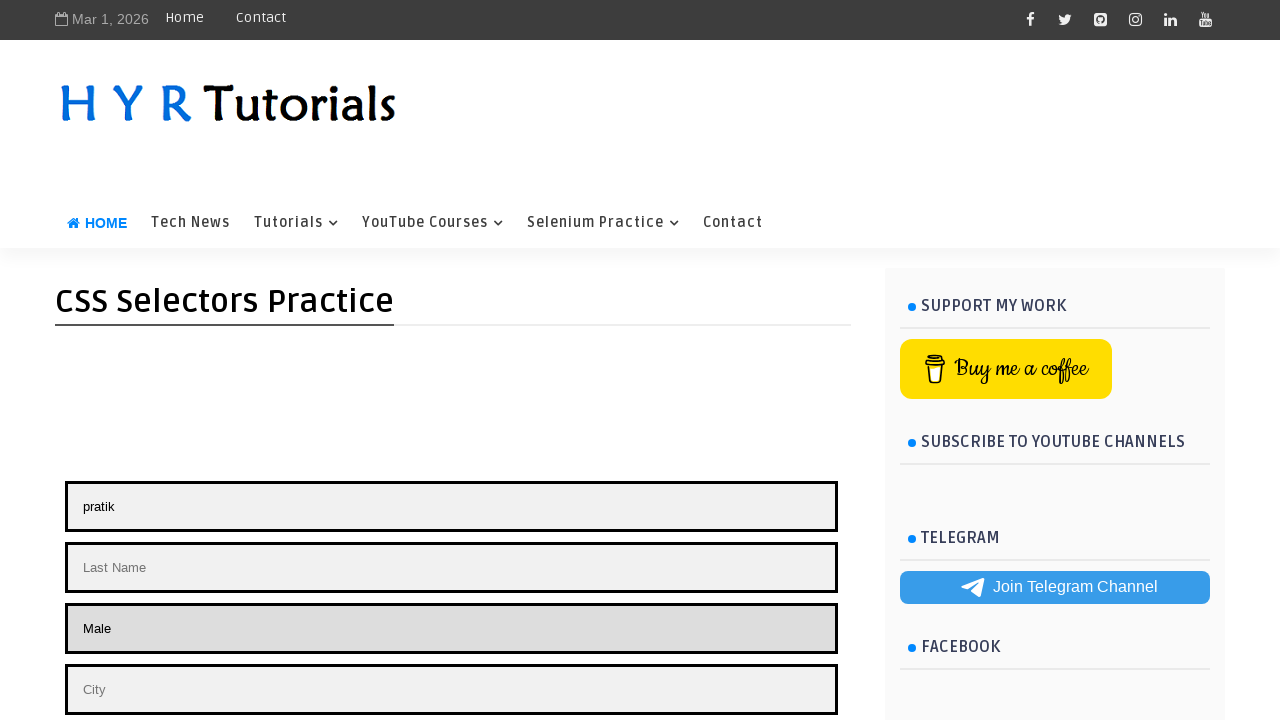